Tests browser tab handling by opening a new tab through a button click and then closing it

Starting URL: http://demo.automationtesting.in/Windows.html

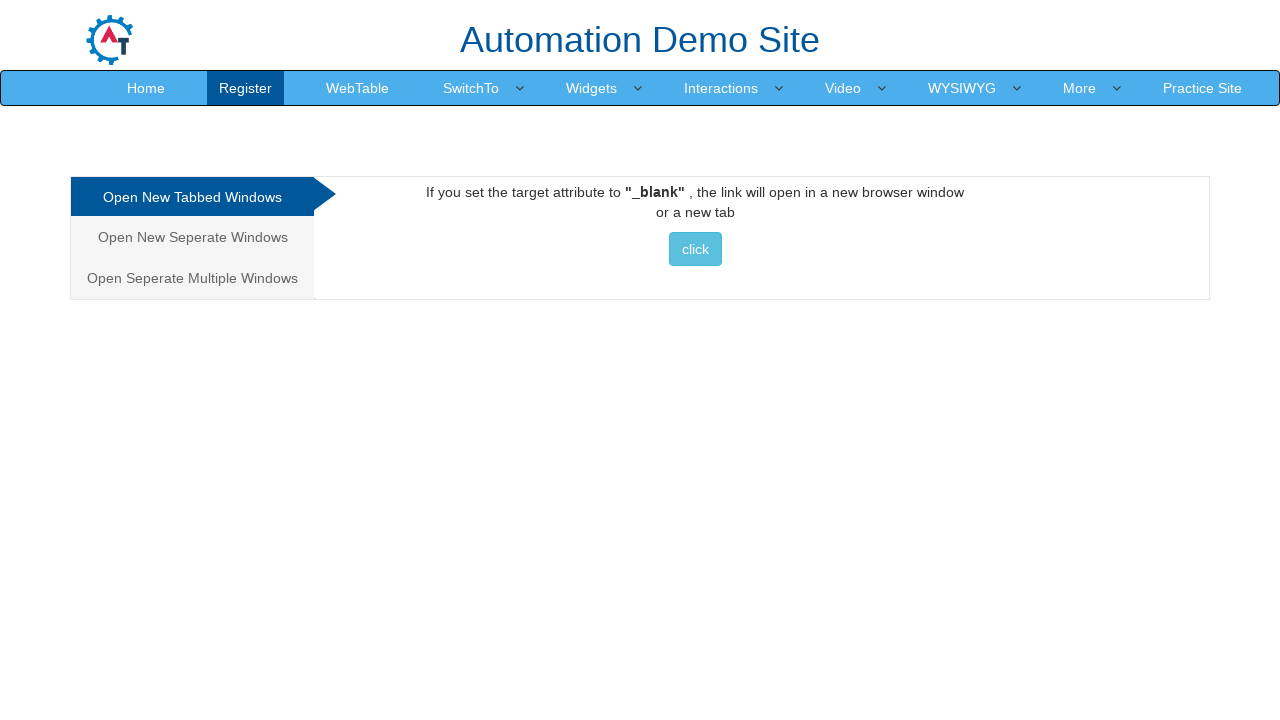

Clicked on the Tabbed section link at (192, 197) on xpath=//a[@href='#Tabbed']
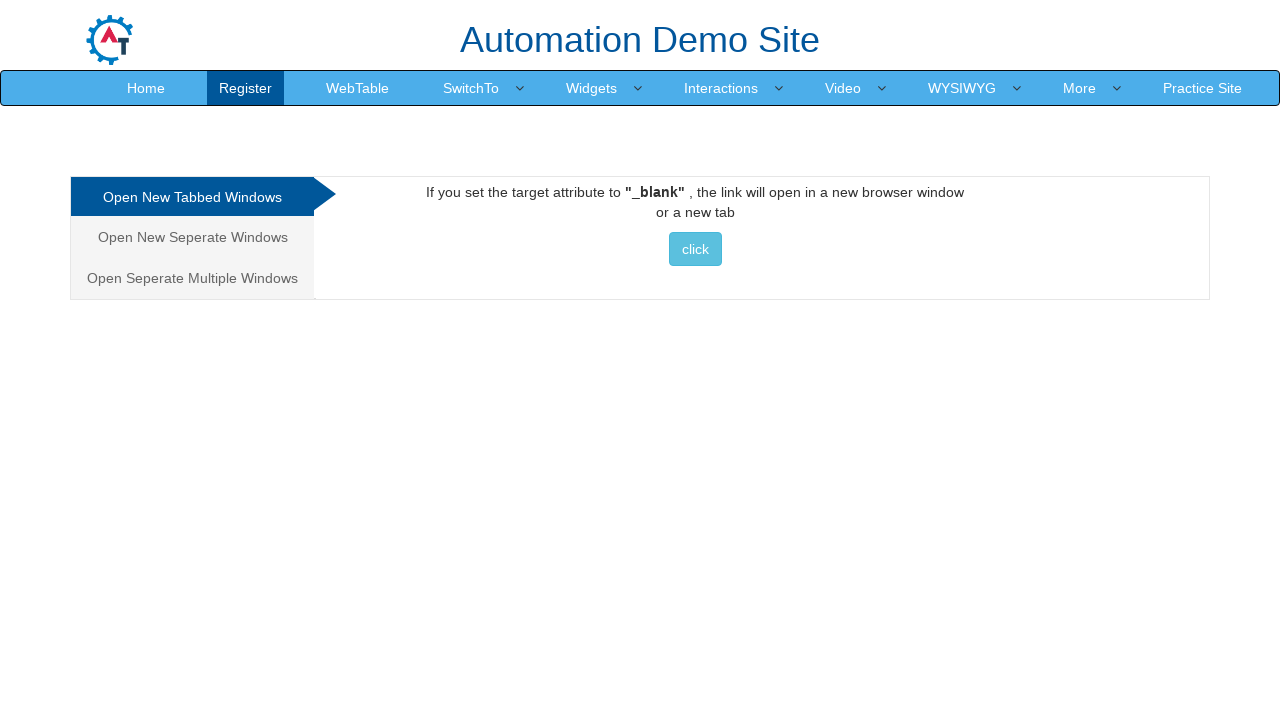

Stored current page context
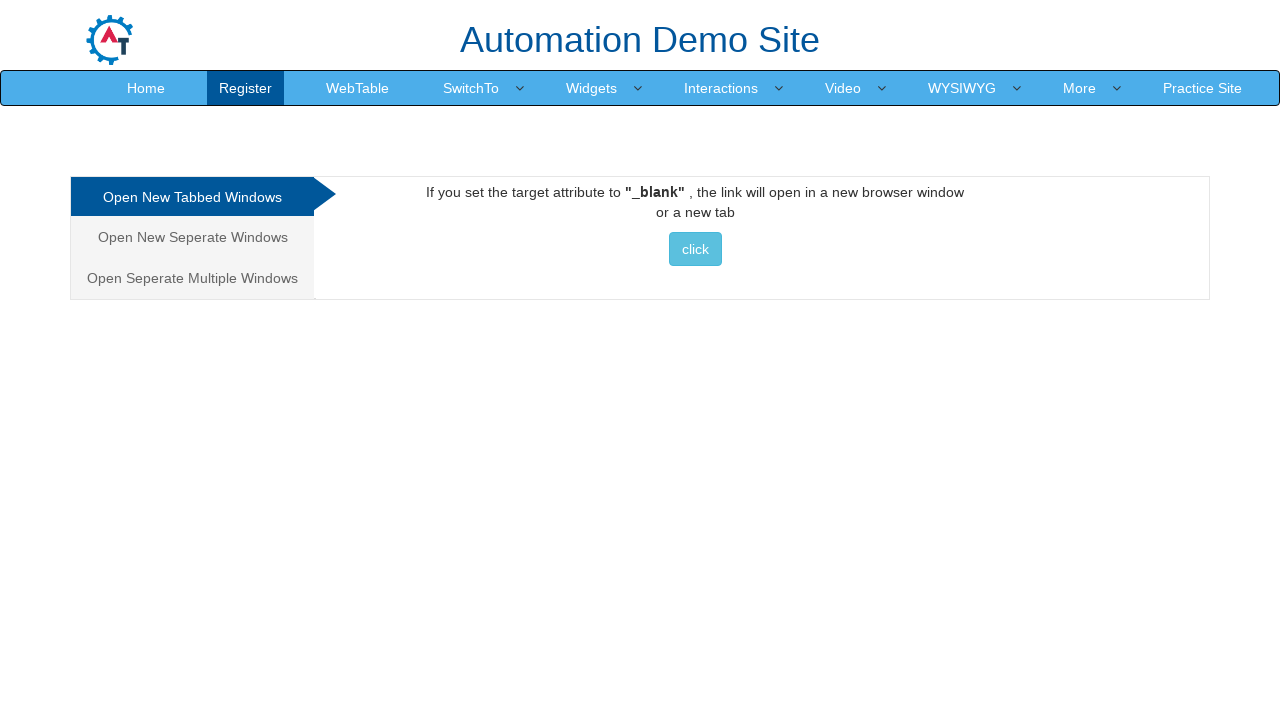

Clicked button to open new tab at (695, 249) on xpath=//div[@id='Tabbed']//button[@class='btn btn-info']
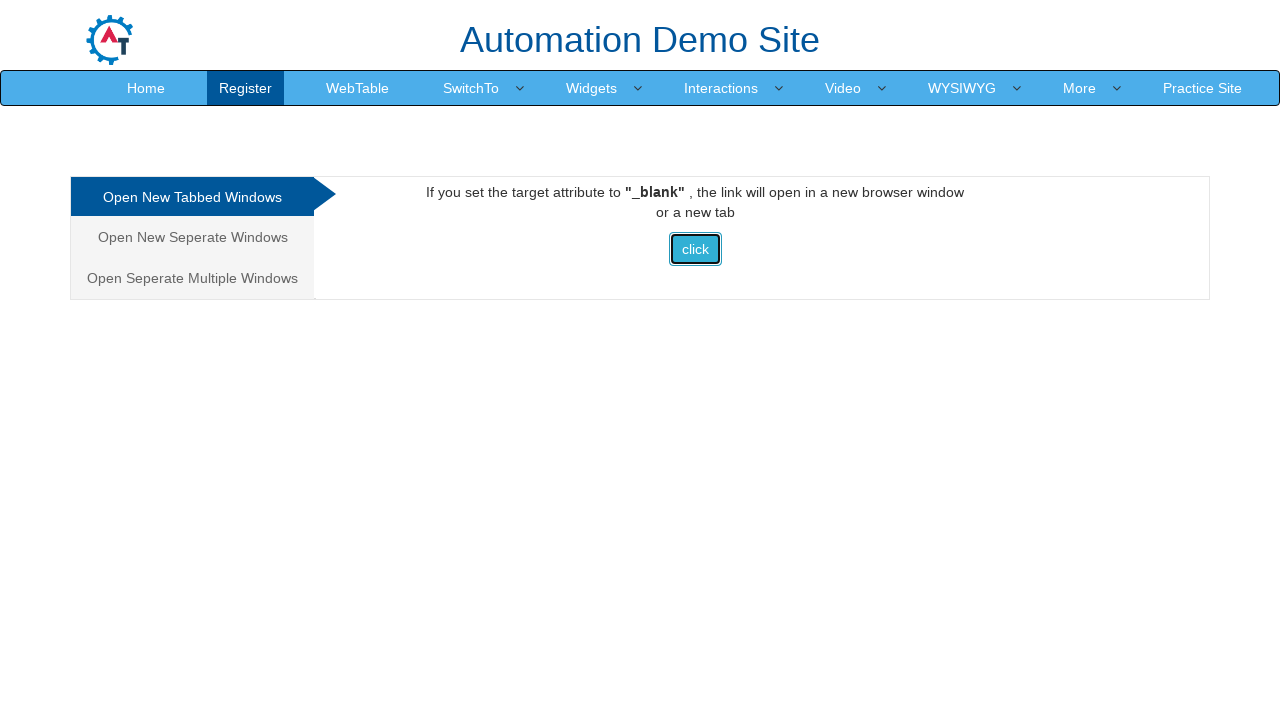

Retrieved new page object from popup
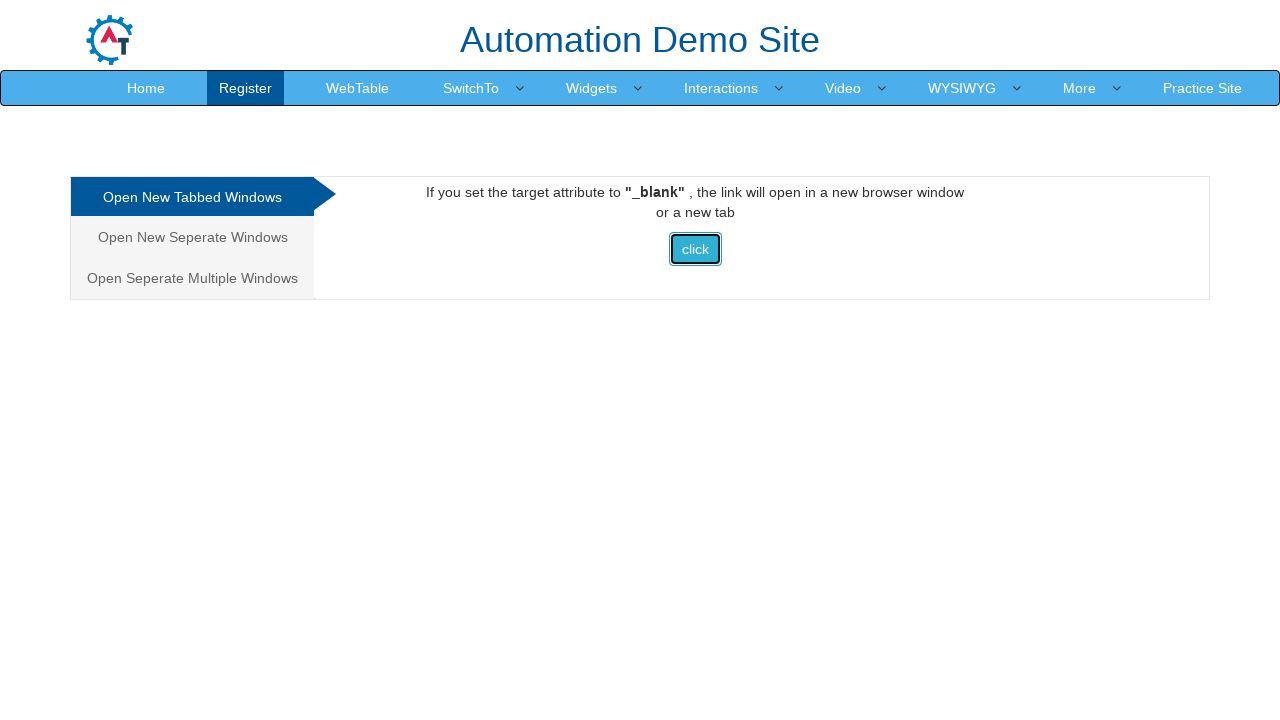

New tab loaded successfully
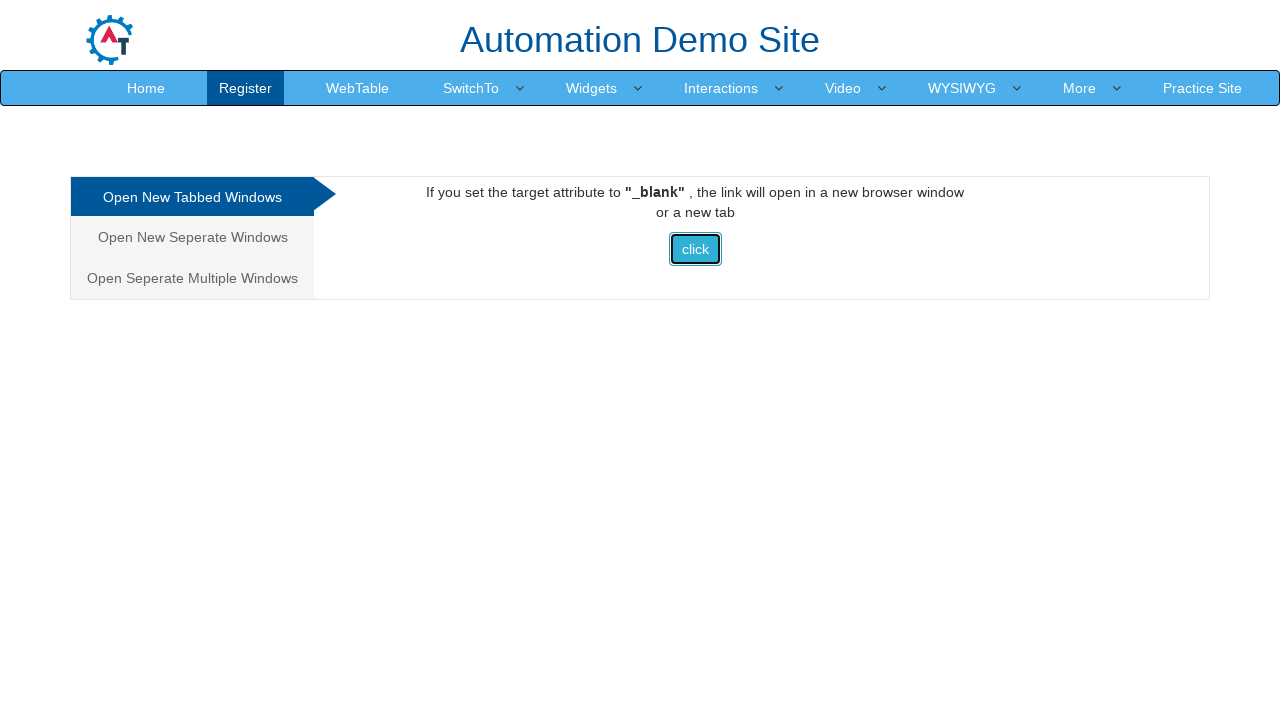

Closed the new tab
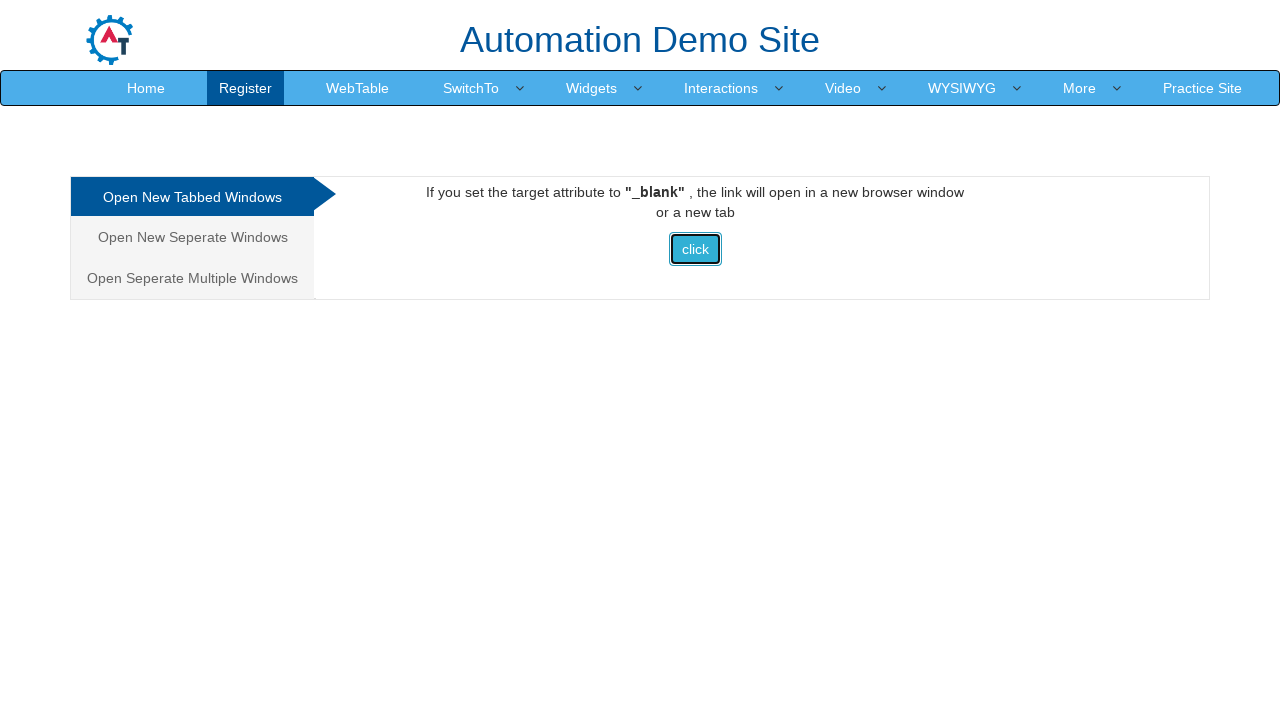

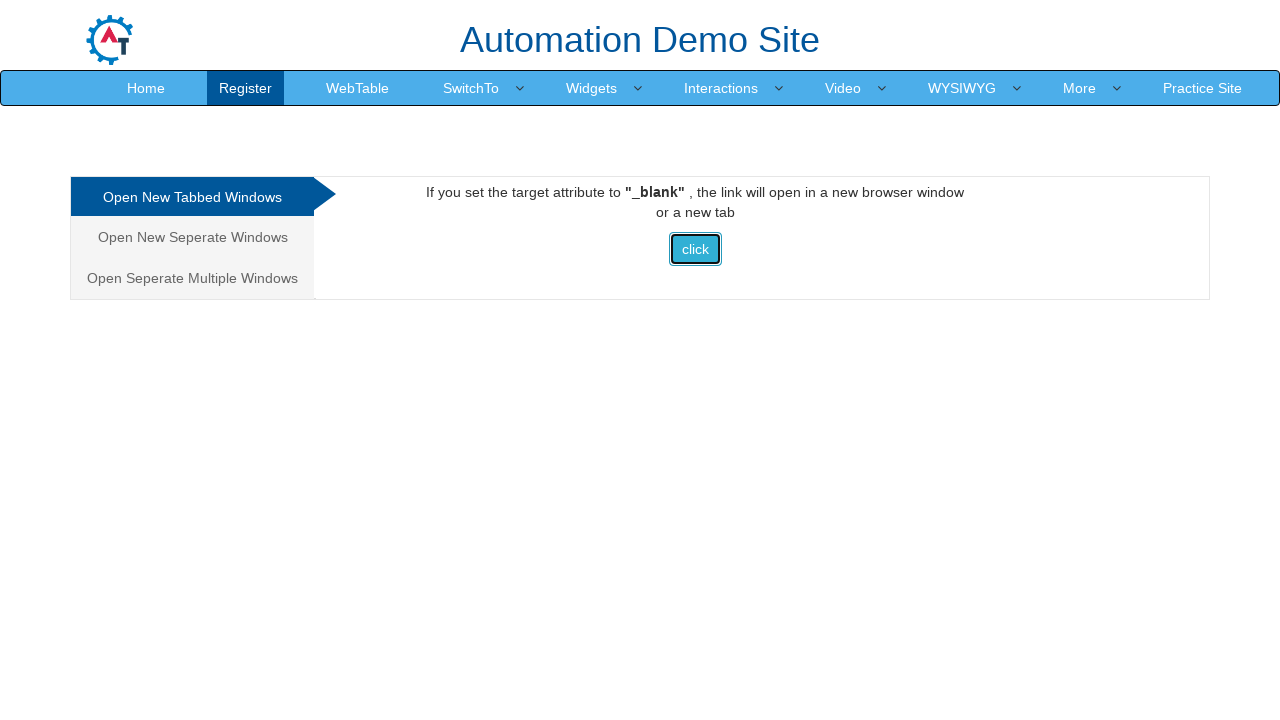